Tests deleting a task from the todo list

Starting URL: https://todomvc4tasj.herokuapp.com/

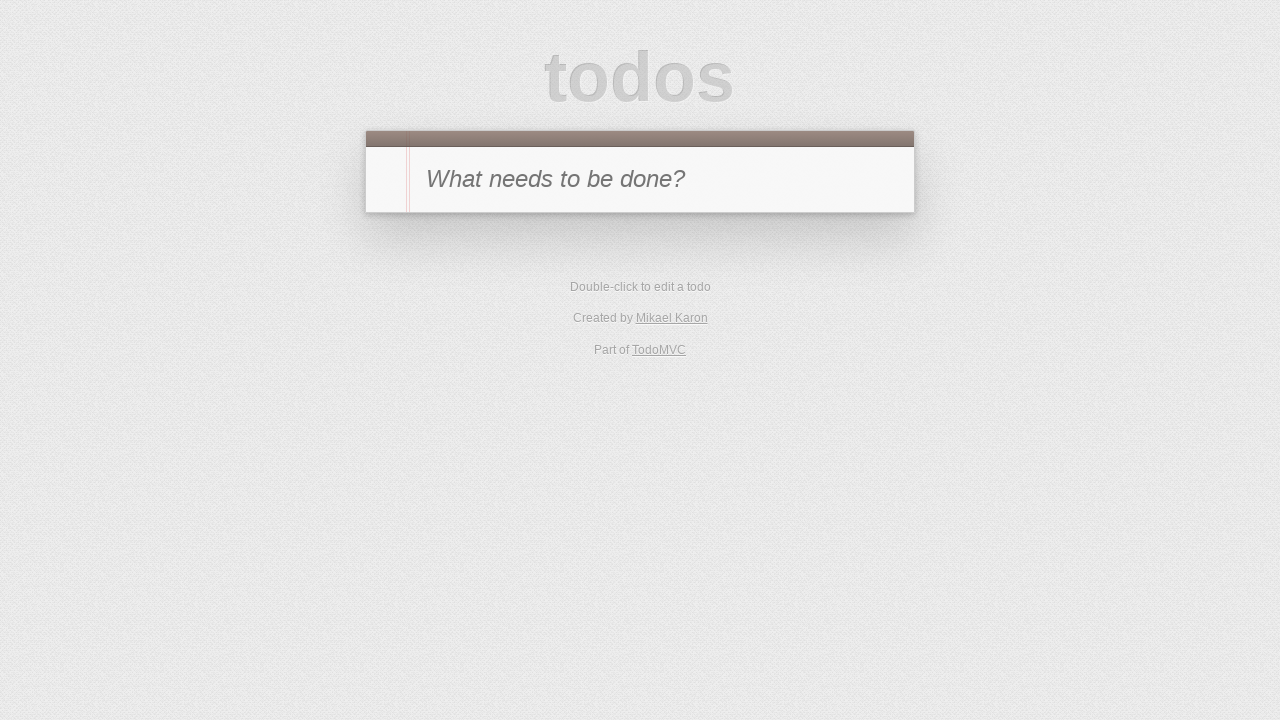

Set localStorage with initial todos: one active task '1' and one completed task '2'
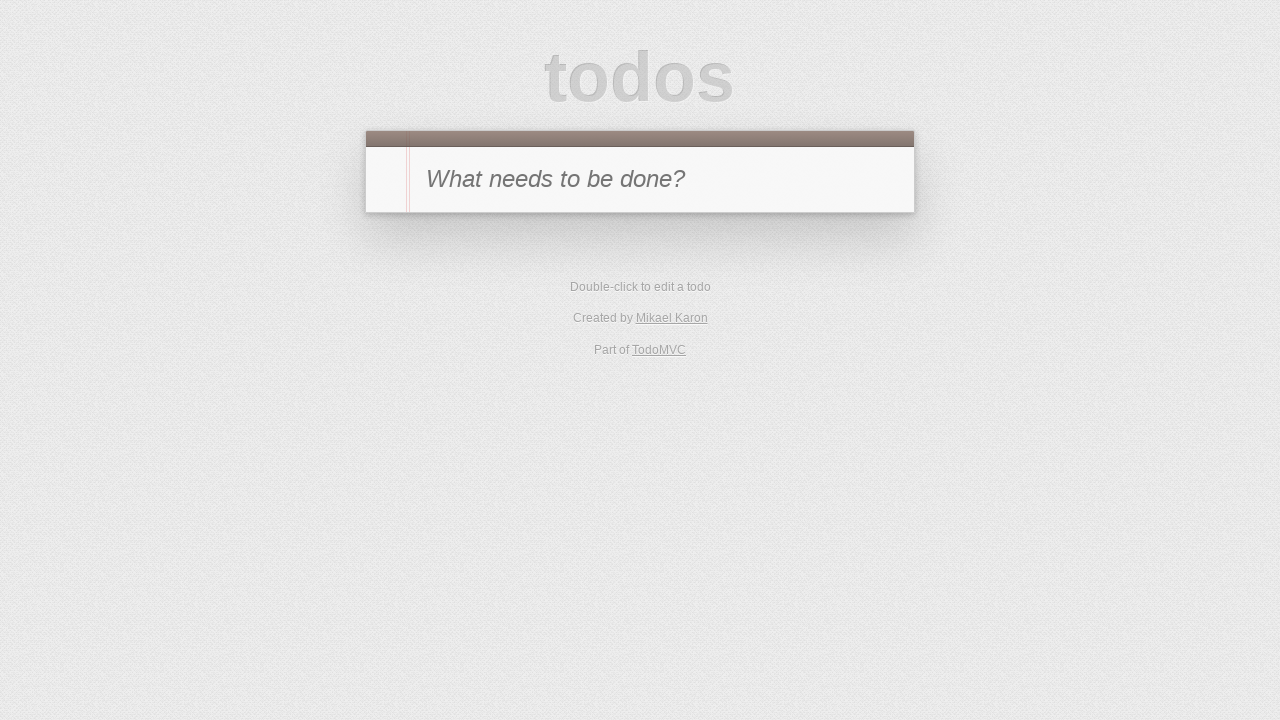

Reloaded the page to load todos from localStorage
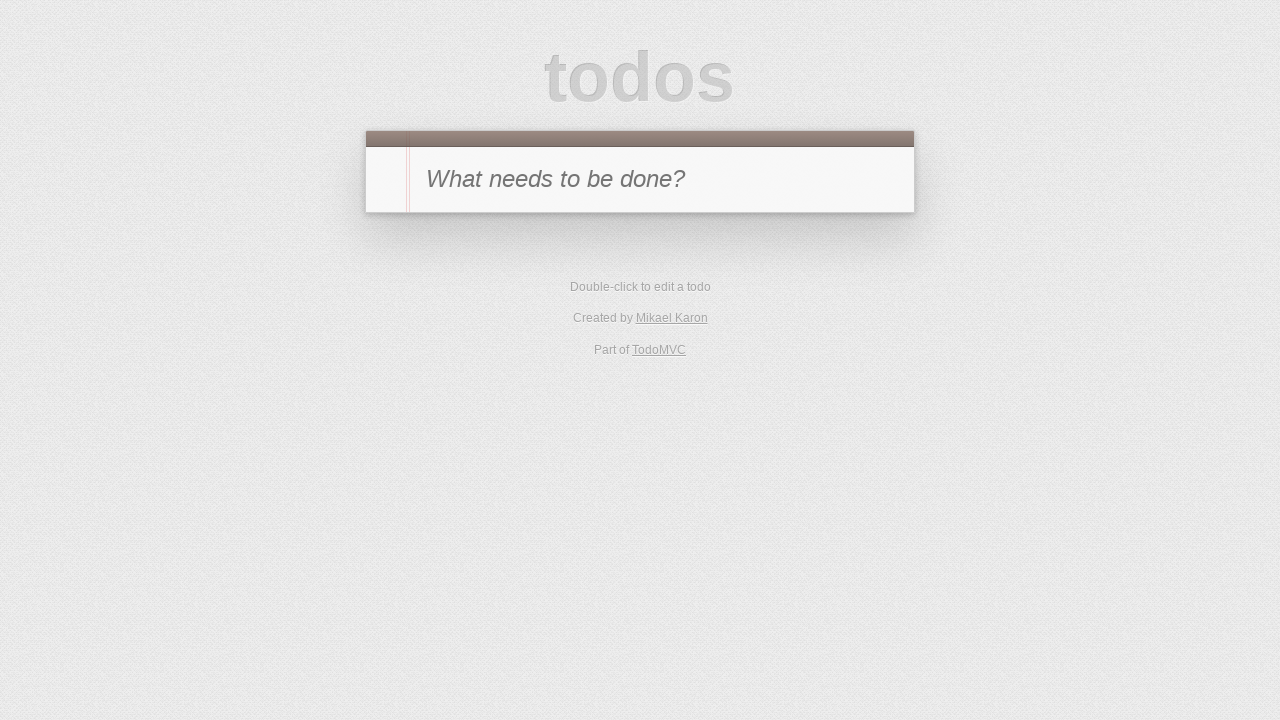

Hovered over task '1' in the todo list at (640, 242) on #todo-list li >> internal:has-text="1"i
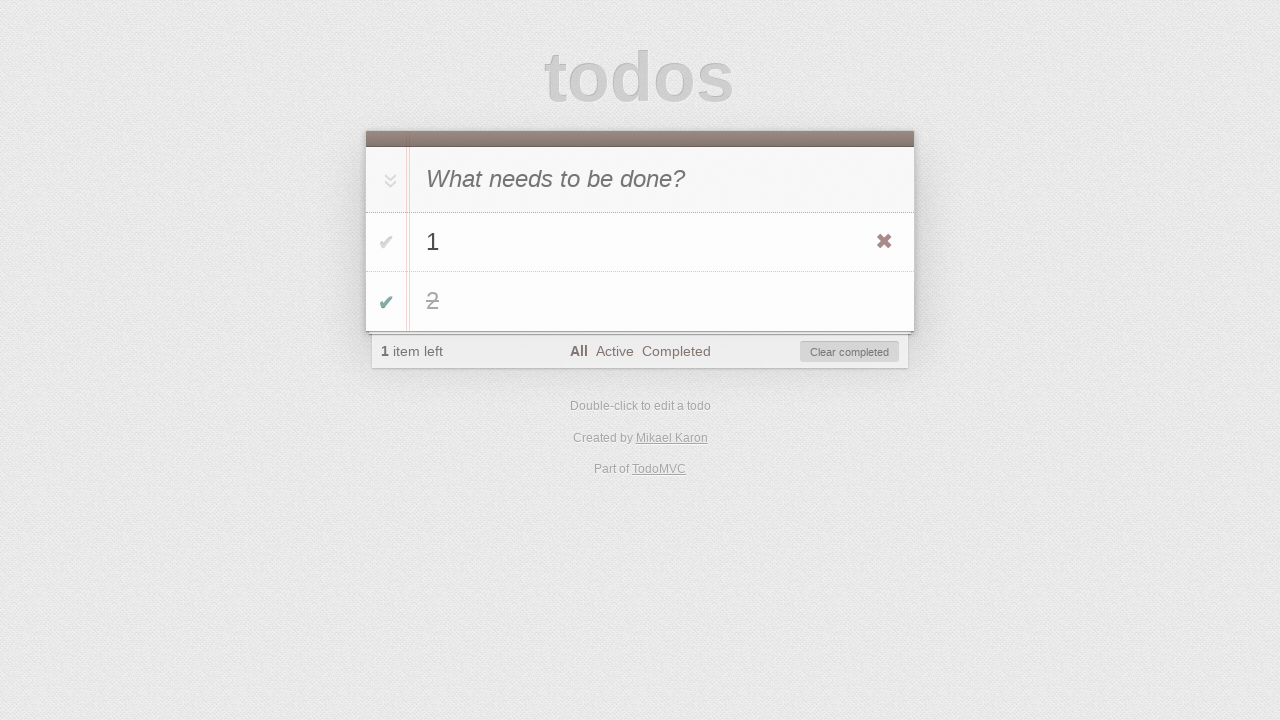

Clicked delete button on task '1' at (884, 242) on #todo-list li >> internal:has-text="1"i >> .destroy
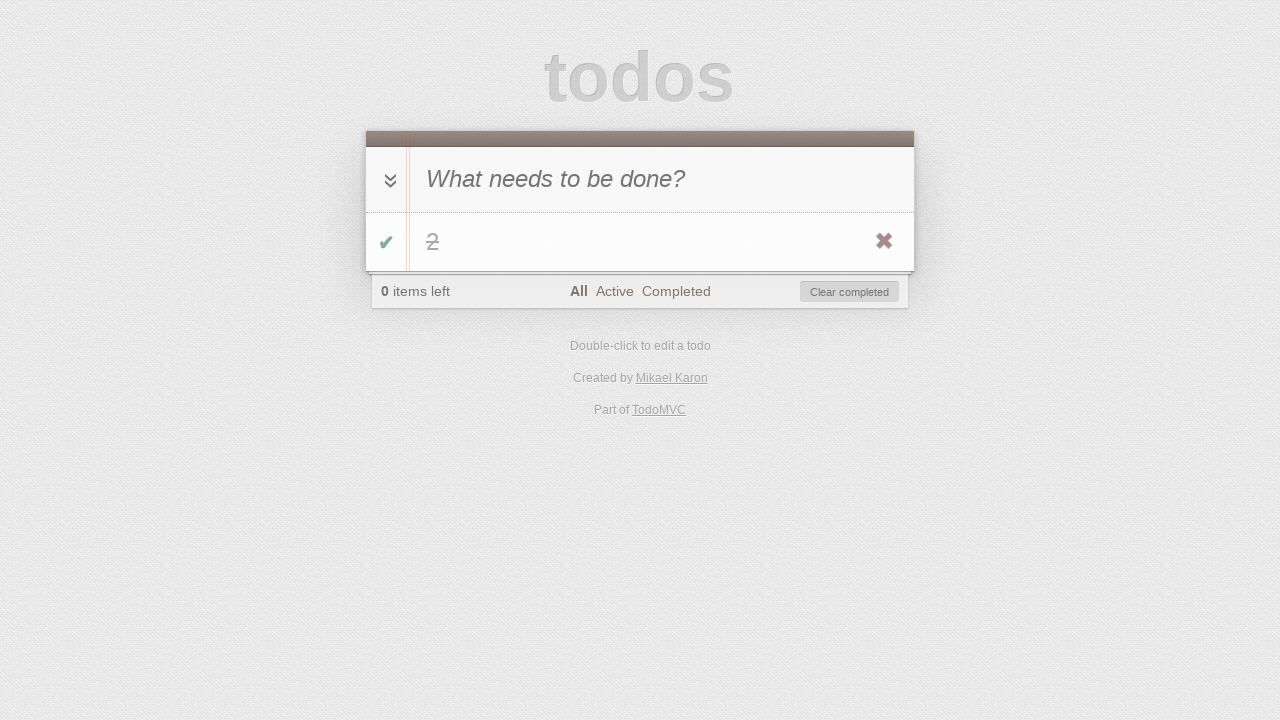

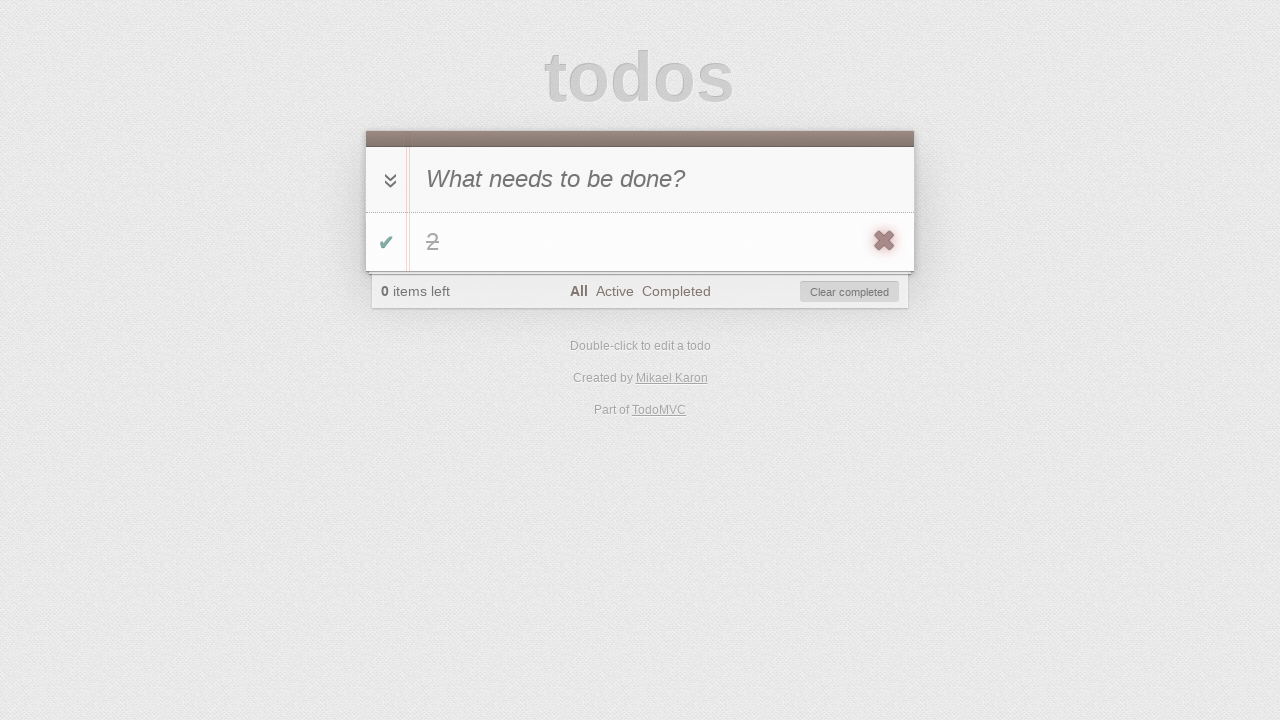